Tests a second registration form by filling in name, lastname, and email fields, then submitting and verifying success message

Starting URL: http://suninjuly.github.io/registration2.html

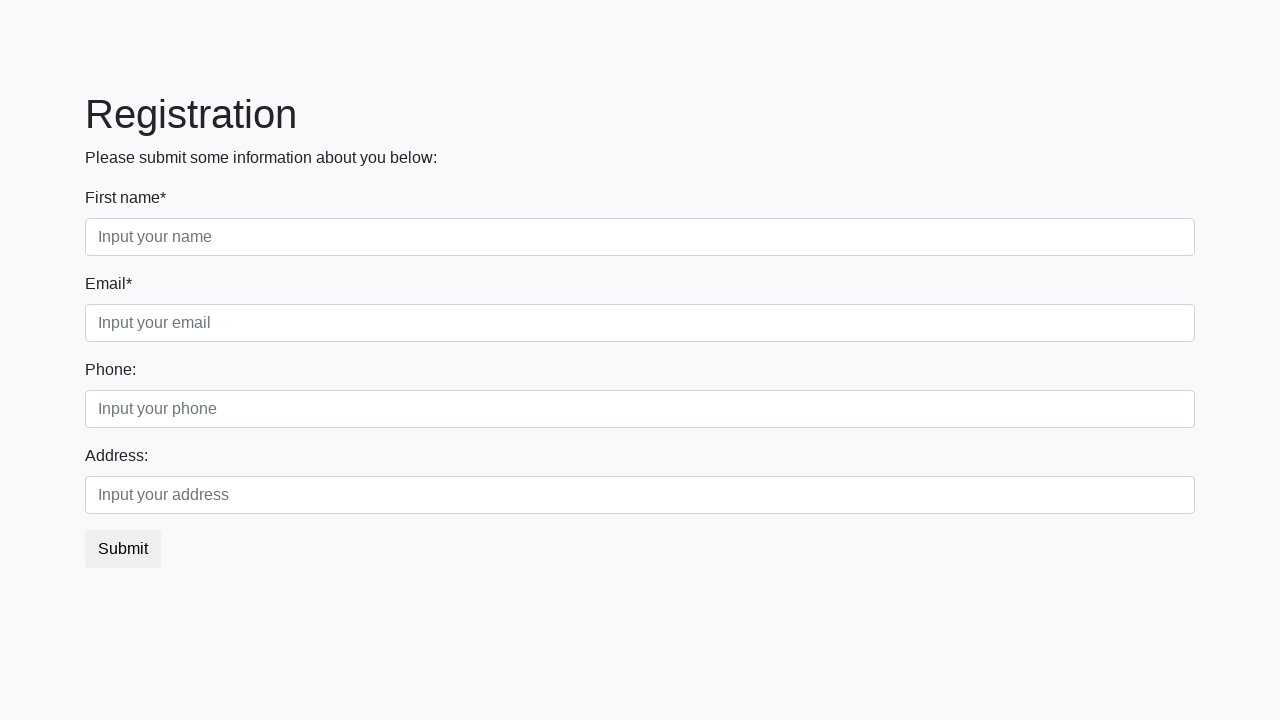

Filled first name field with 'Jane' on .form-control.first
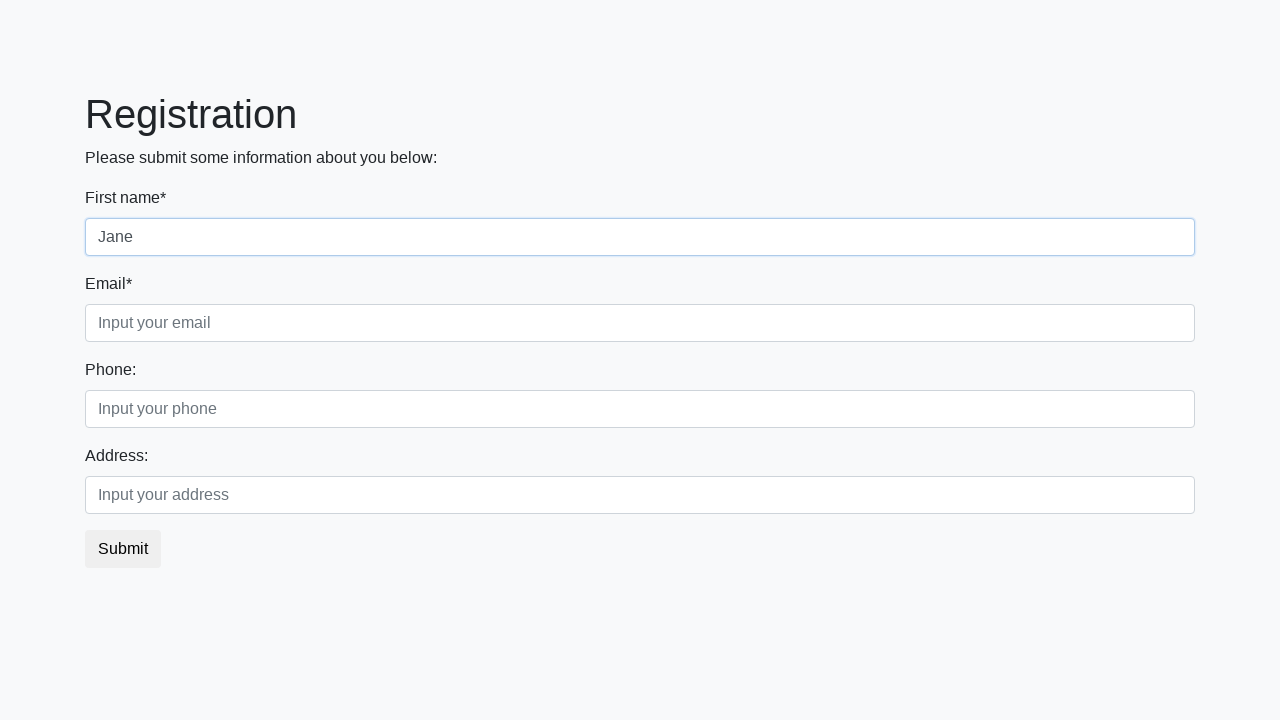

Filled last name field with 'Smith' on .form-control.second
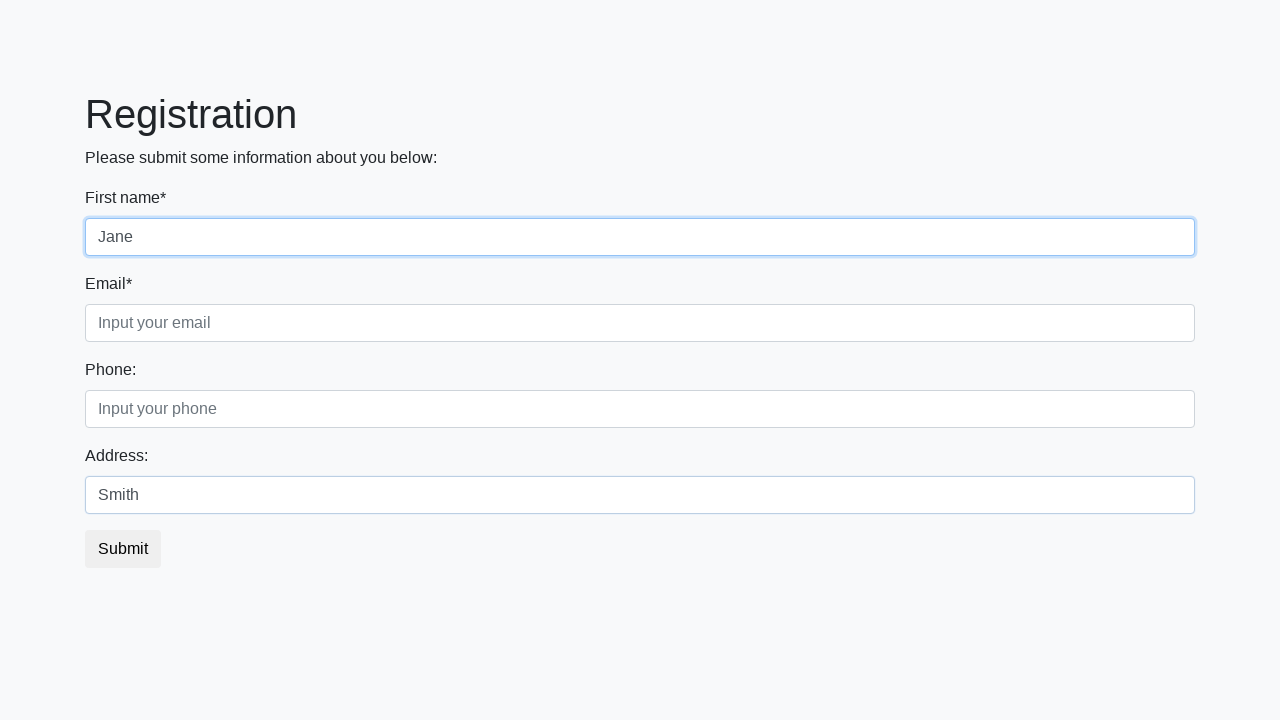

Filled email field with 'jane.smith@example.com' on .form-control.third
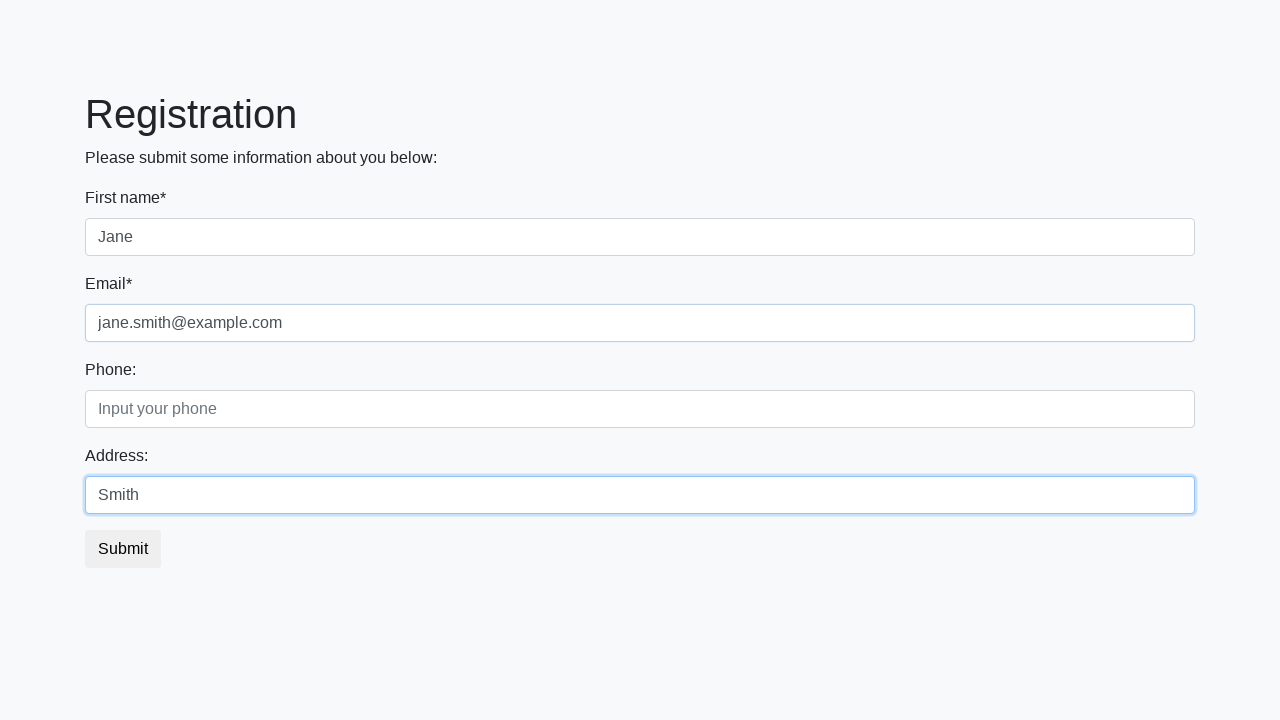

Clicked submit button to register at (123, 549) on button.btn
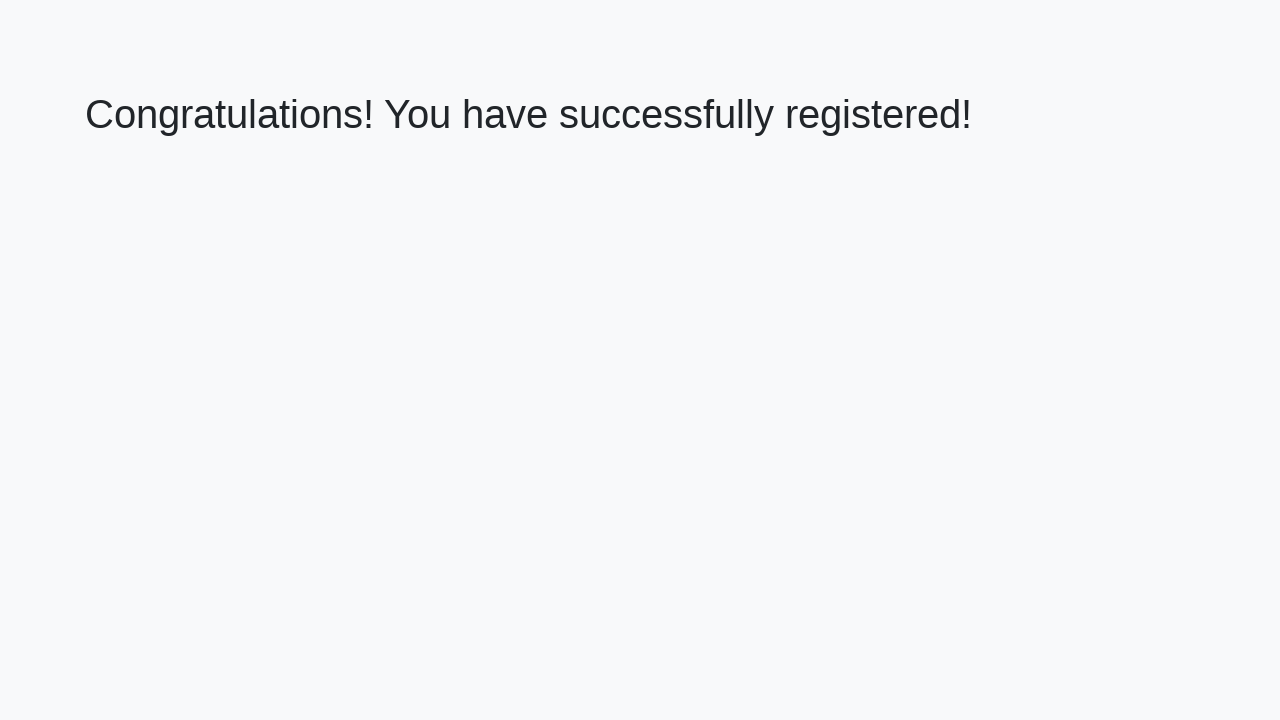

Success message (h1) element appeared
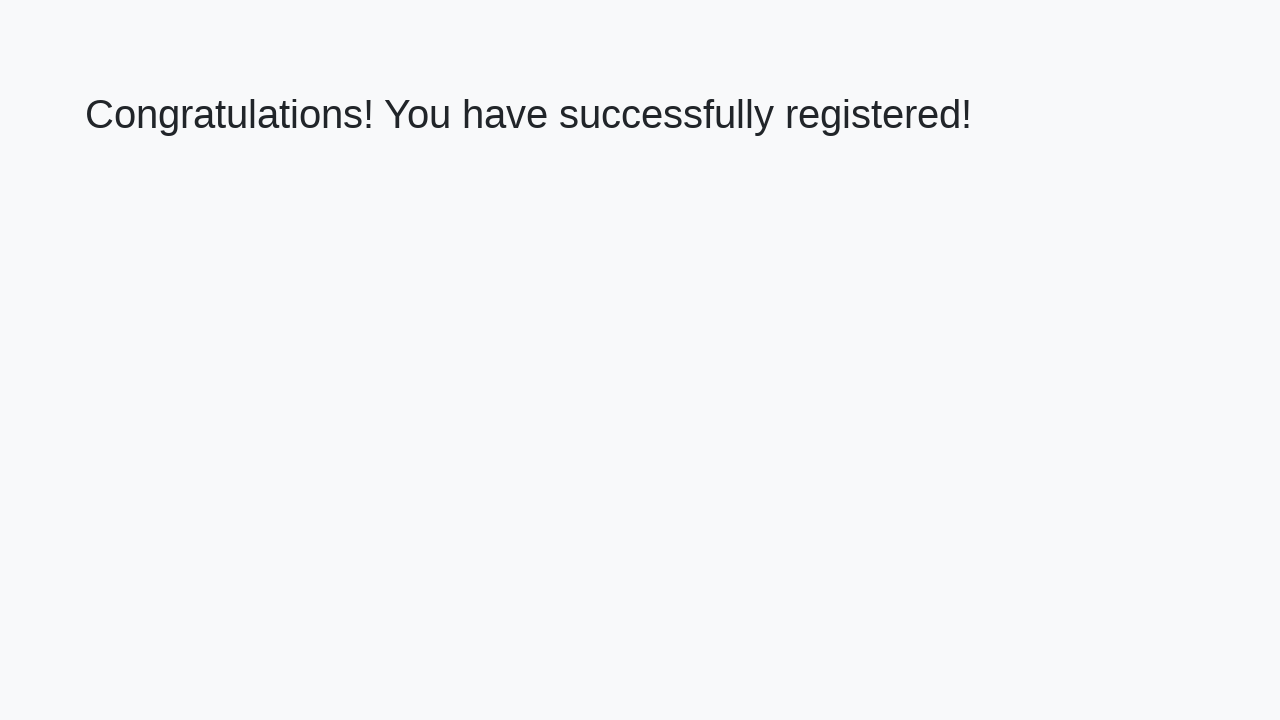

Retrieved success message text: 'Congratulations! You have successfully registered!'
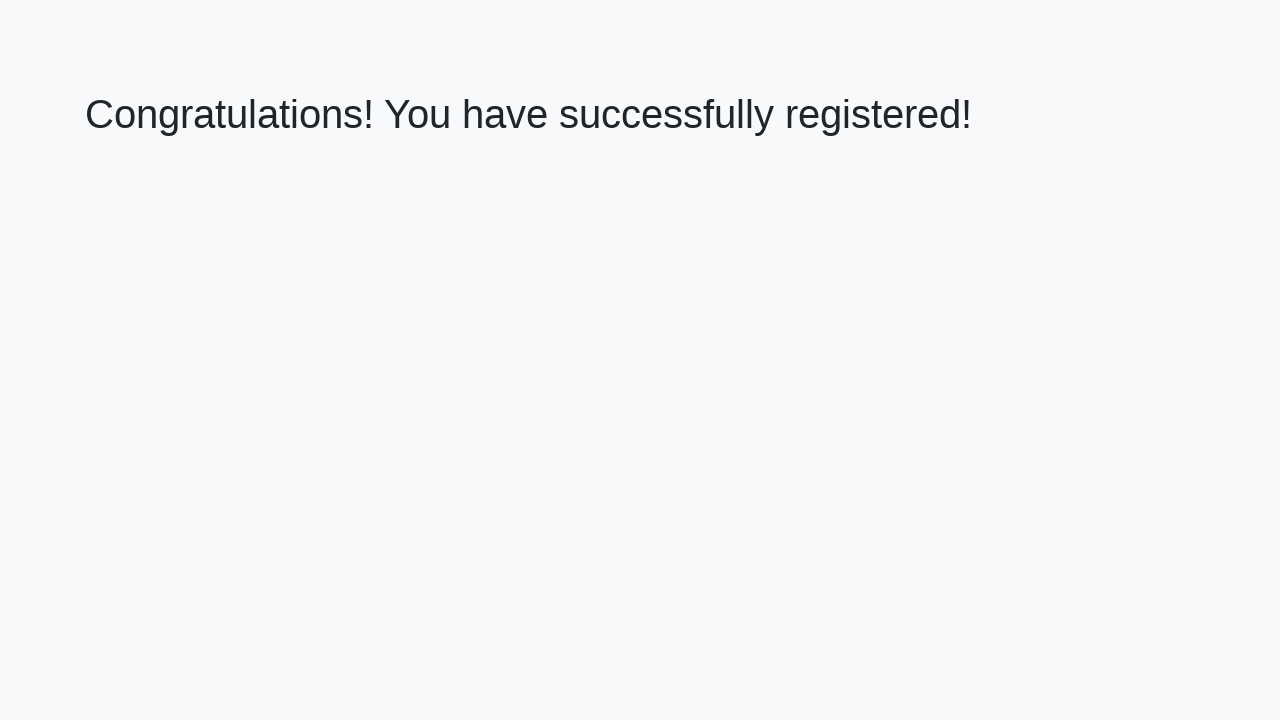

Verified success message matches expected text
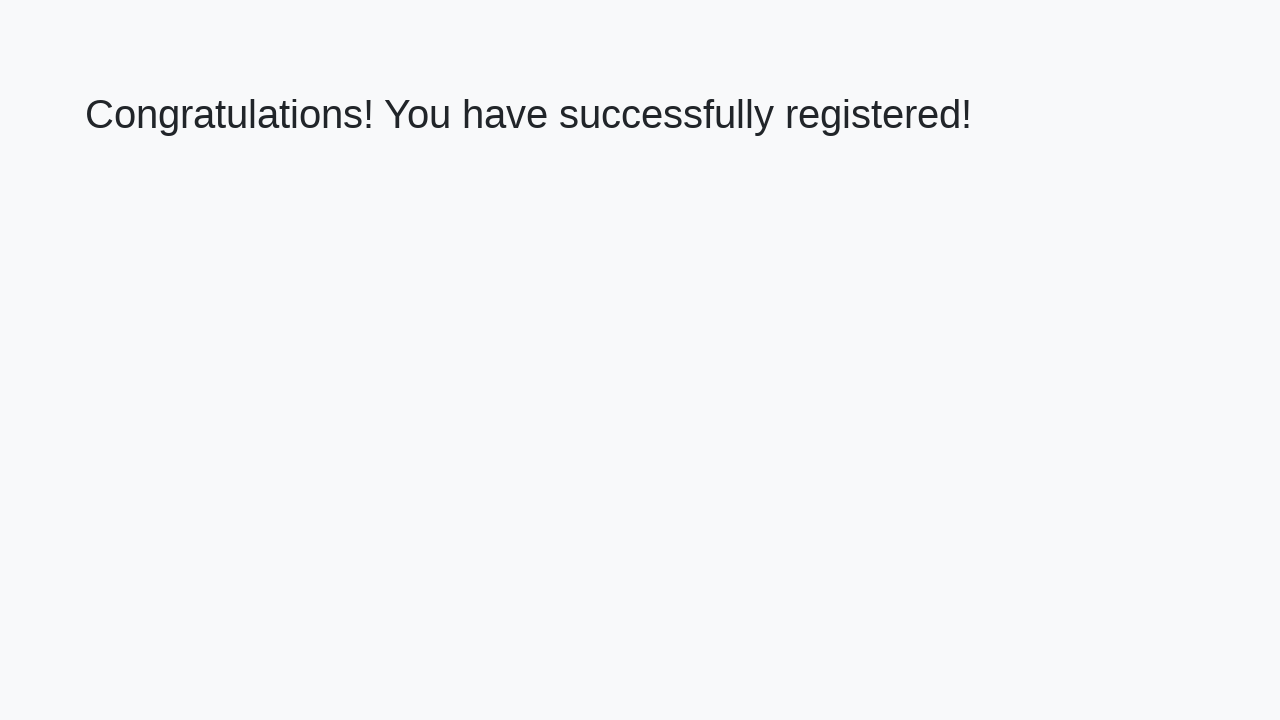

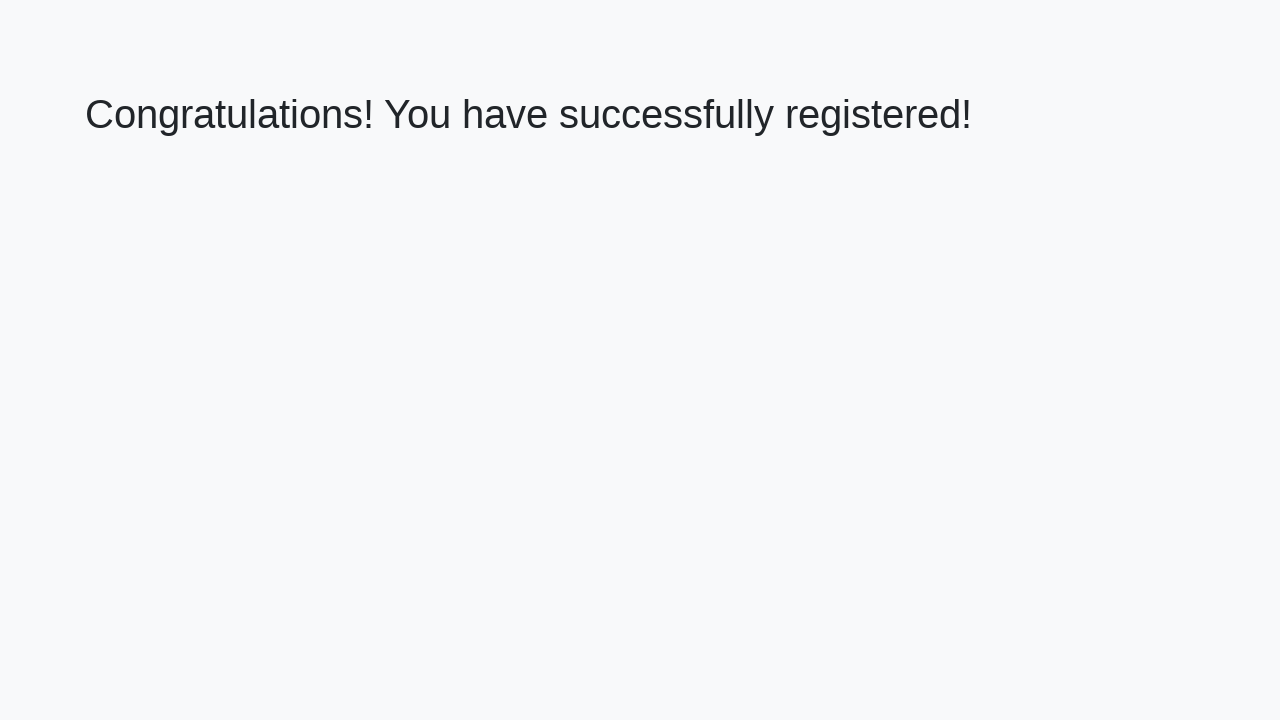